Tests that the Clear completed button displays the correct text

Starting URL: https://demo.playwright.dev/todomvc

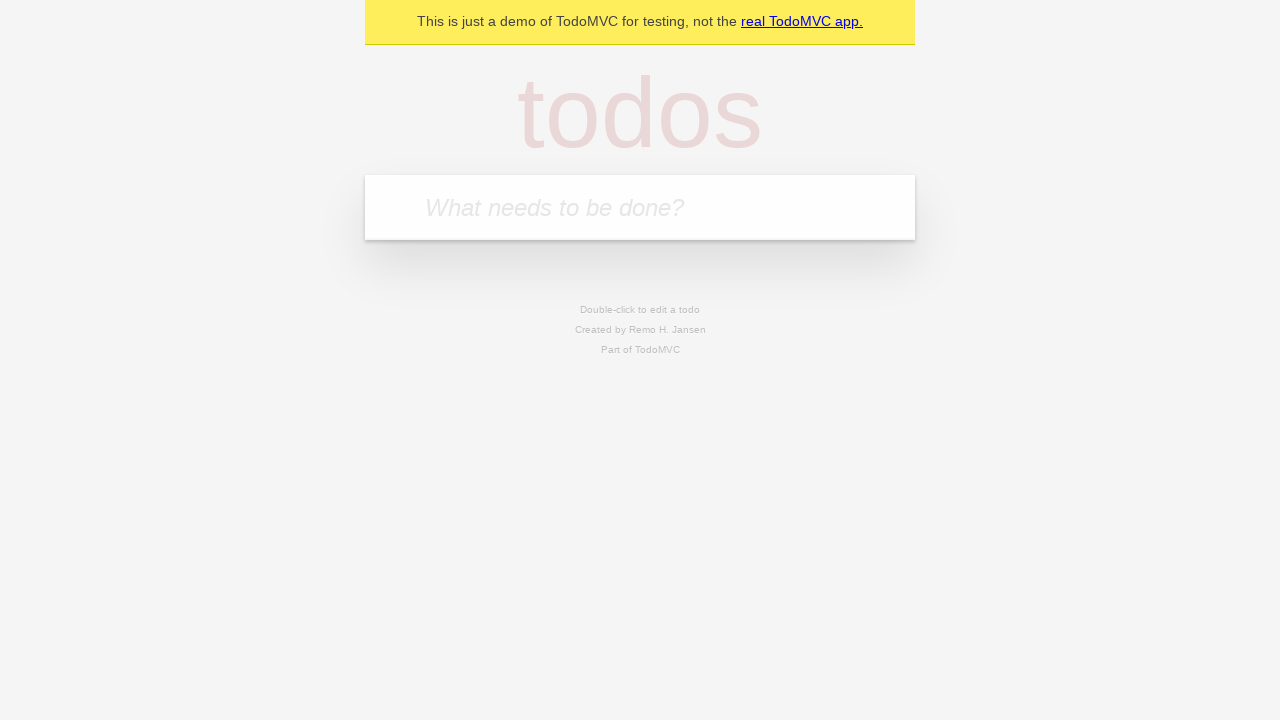

Filled todo input with 'buy some cheese' on internal:attr=[placeholder="What needs to be done?"i]
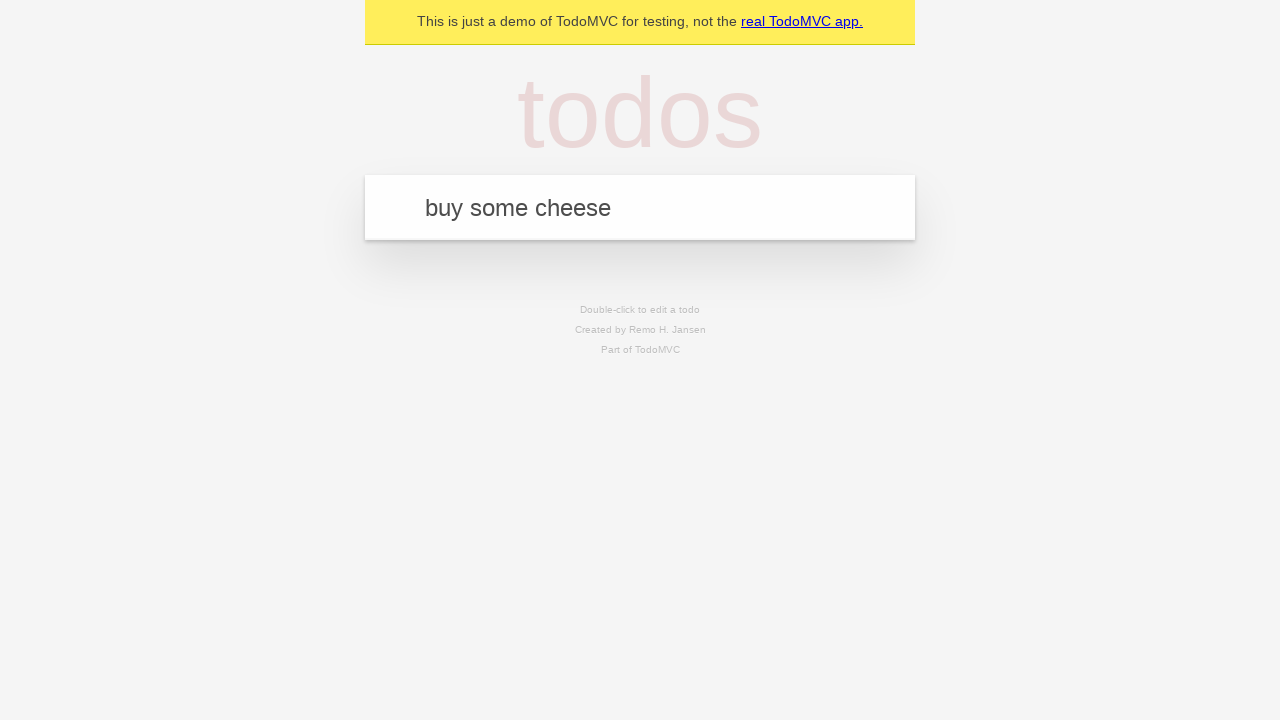

Pressed Enter to create first todo on internal:attr=[placeholder="What needs to be done?"i]
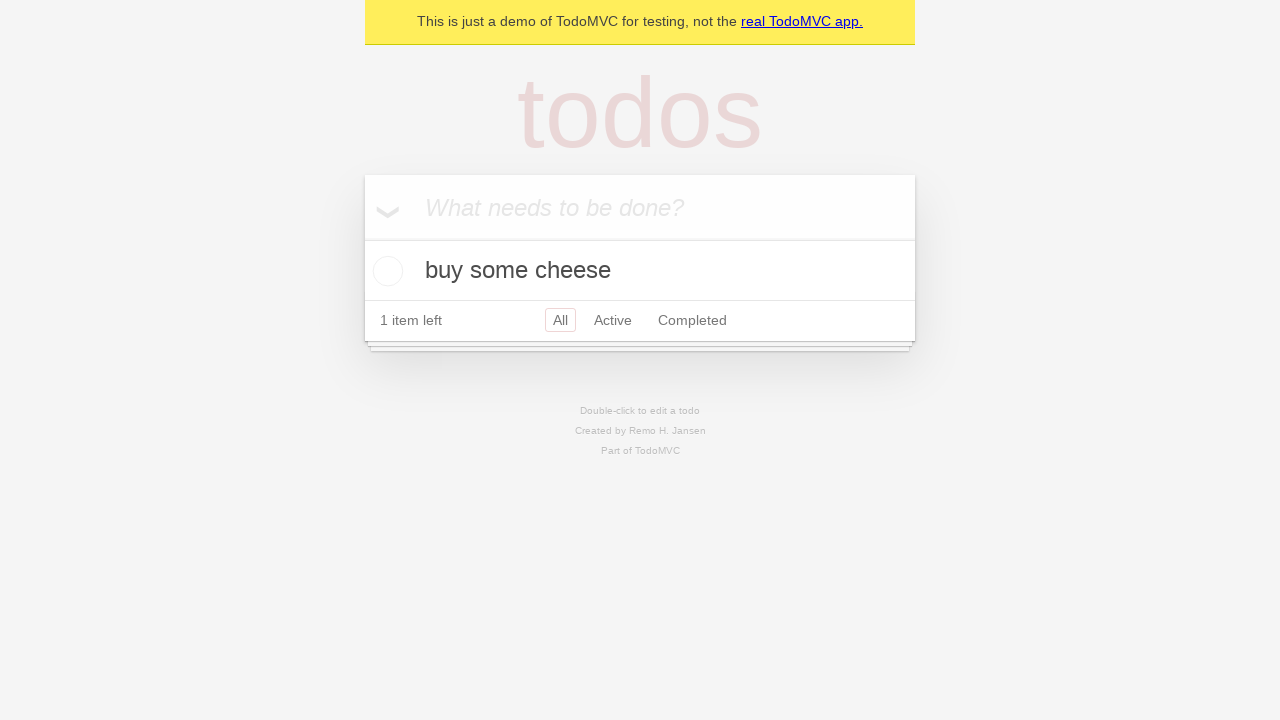

Filled todo input with 'feed the cat' on internal:attr=[placeholder="What needs to be done?"i]
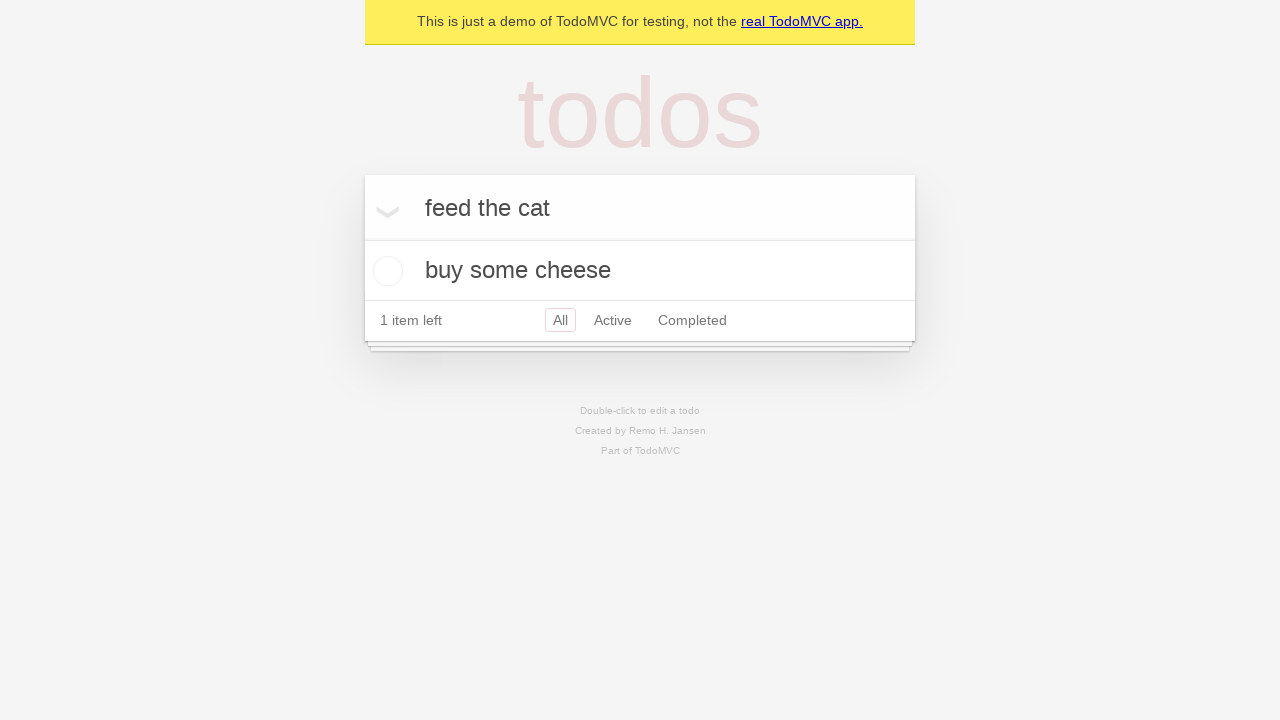

Pressed Enter to create second todo on internal:attr=[placeholder="What needs to be done?"i]
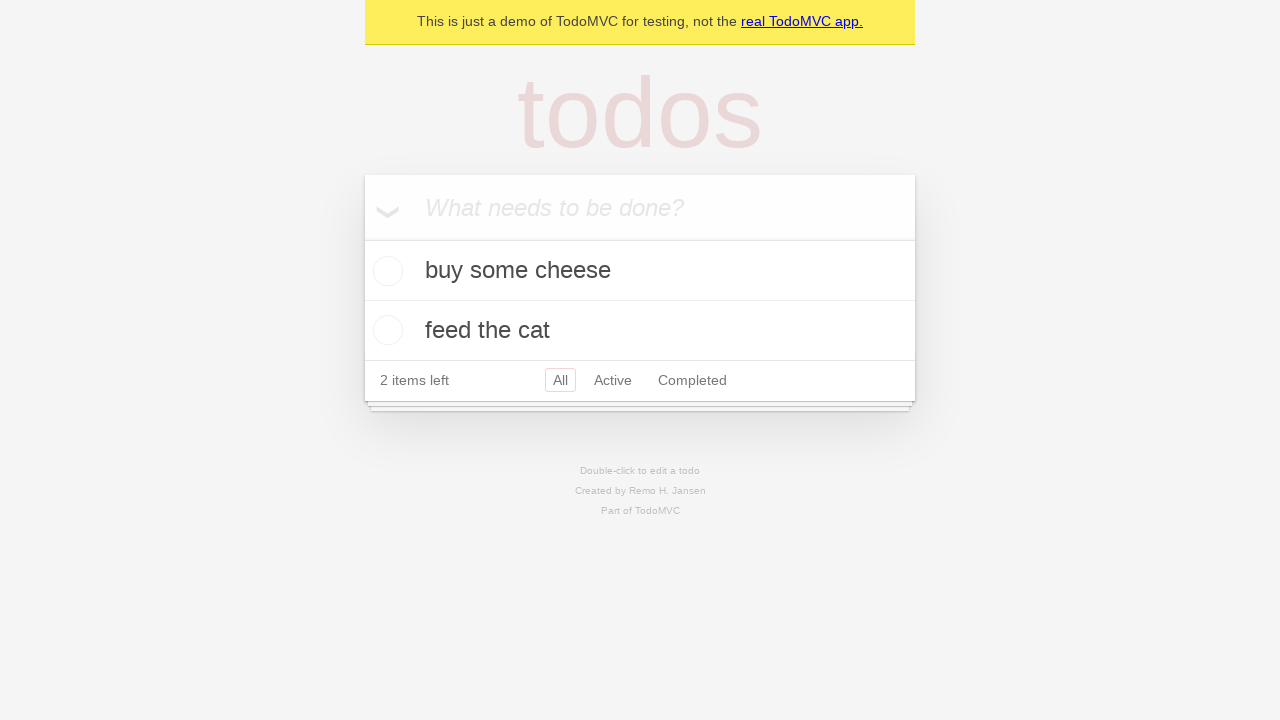

Filled todo input with 'book a doctors appointment' on internal:attr=[placeholder="What needs to be done?"i]
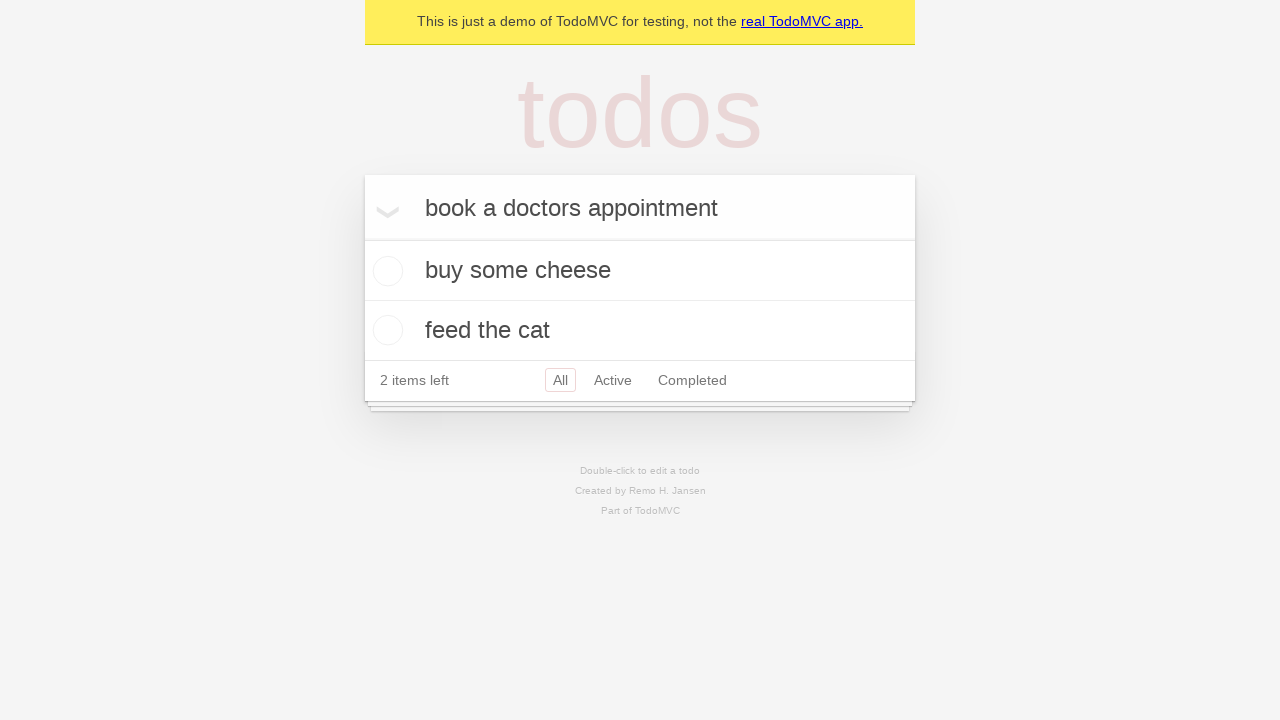

Pressed Enter to create third todo on internal:attr=[placeholder="What needs to be done?"i]
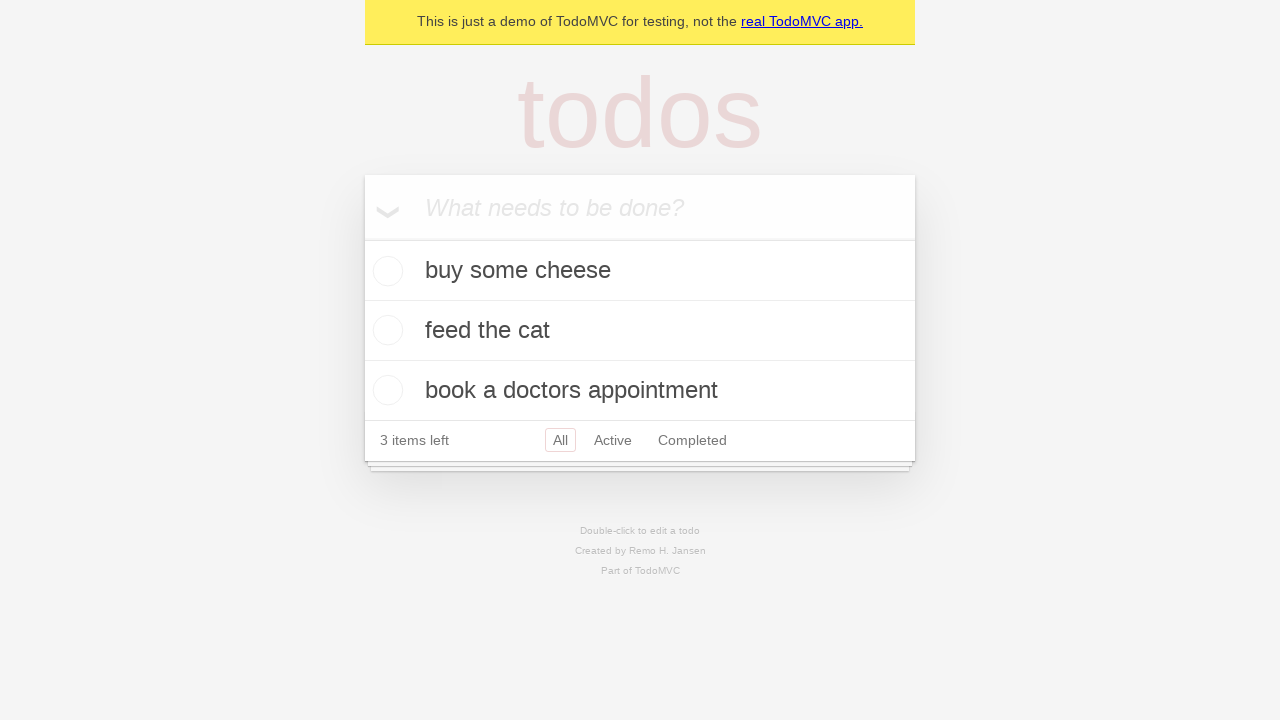

Checked first todo to mark it as completed at (385, 271) on .todo-list li .toggle >> nth=0
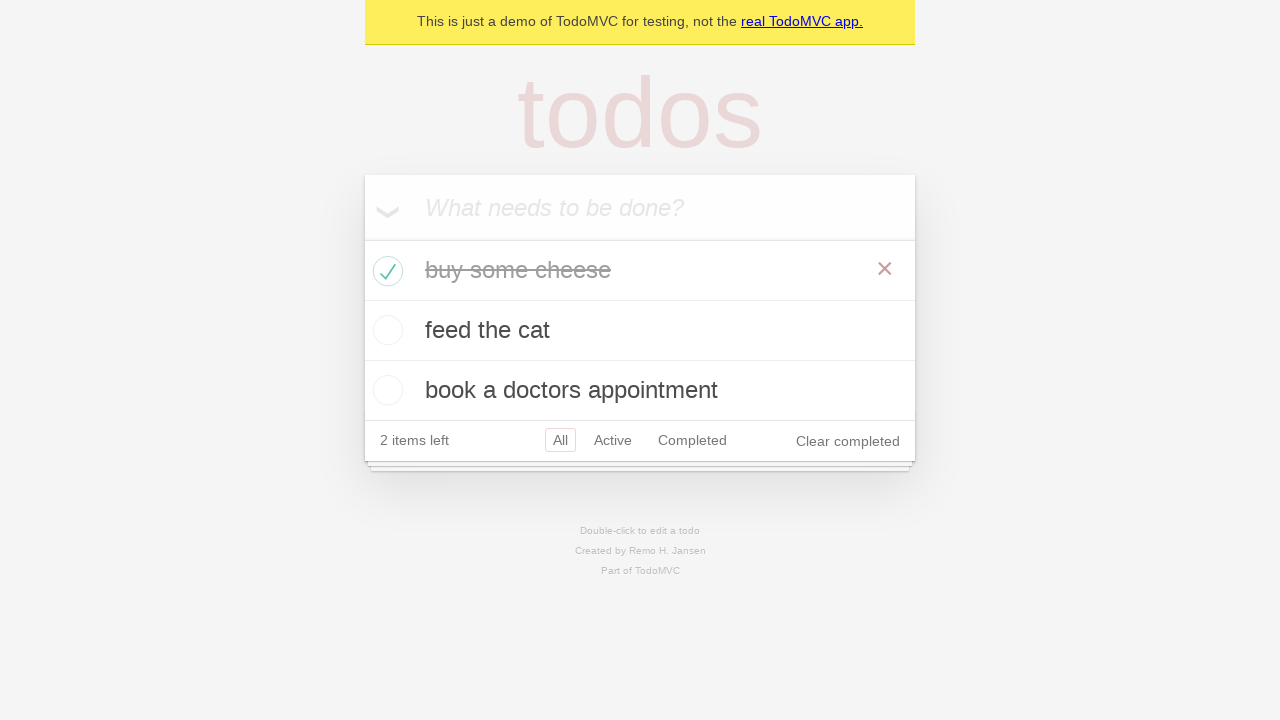

Clear completed button appeared
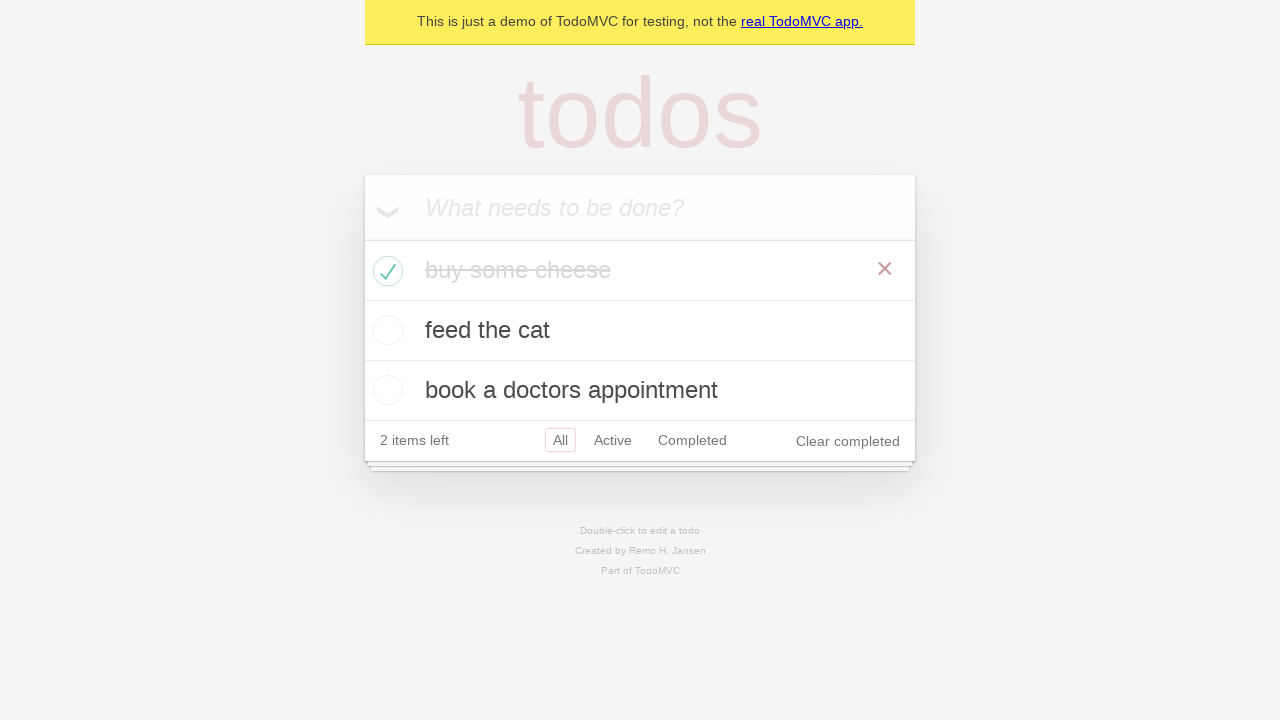

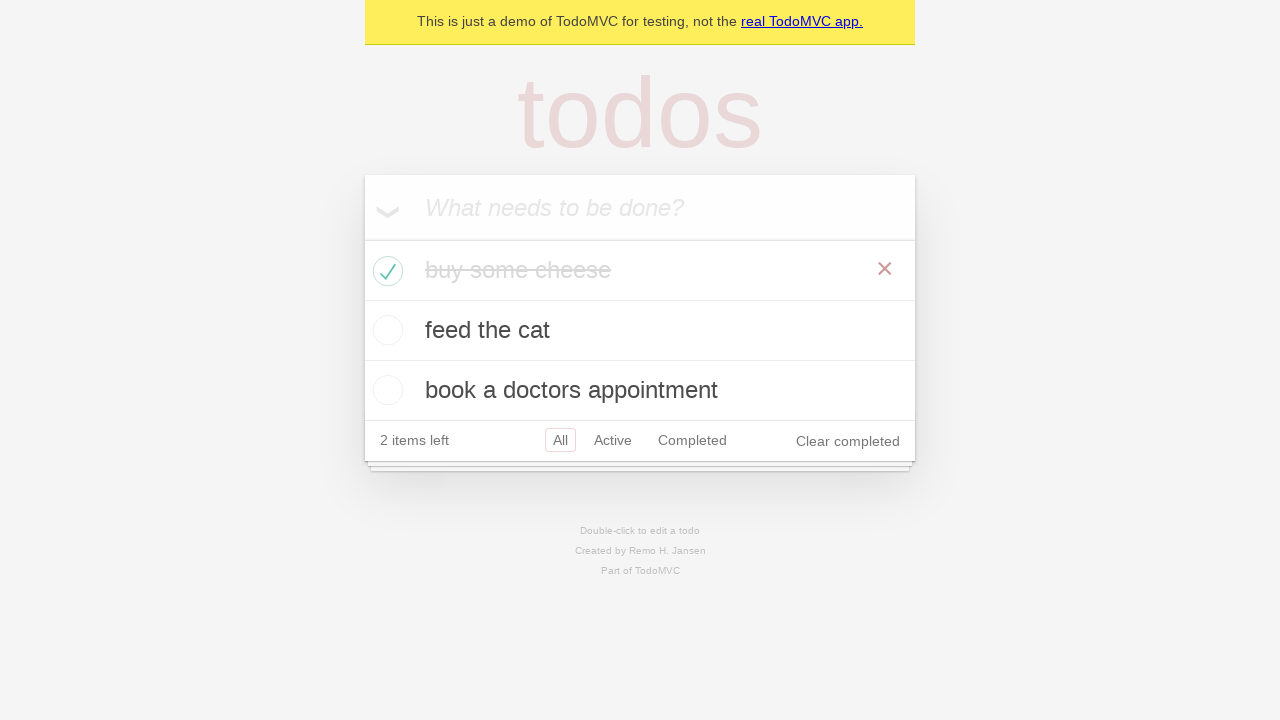